Navigates to a test page on omayo.blogspot.com and clicks on a "ZIP file" link to test file download functionality.

Starting URL: http://omayo.blogspot.com/p/page7.html?utm_source=zalo&utm_medium=zalo&utm_campaign=zalo

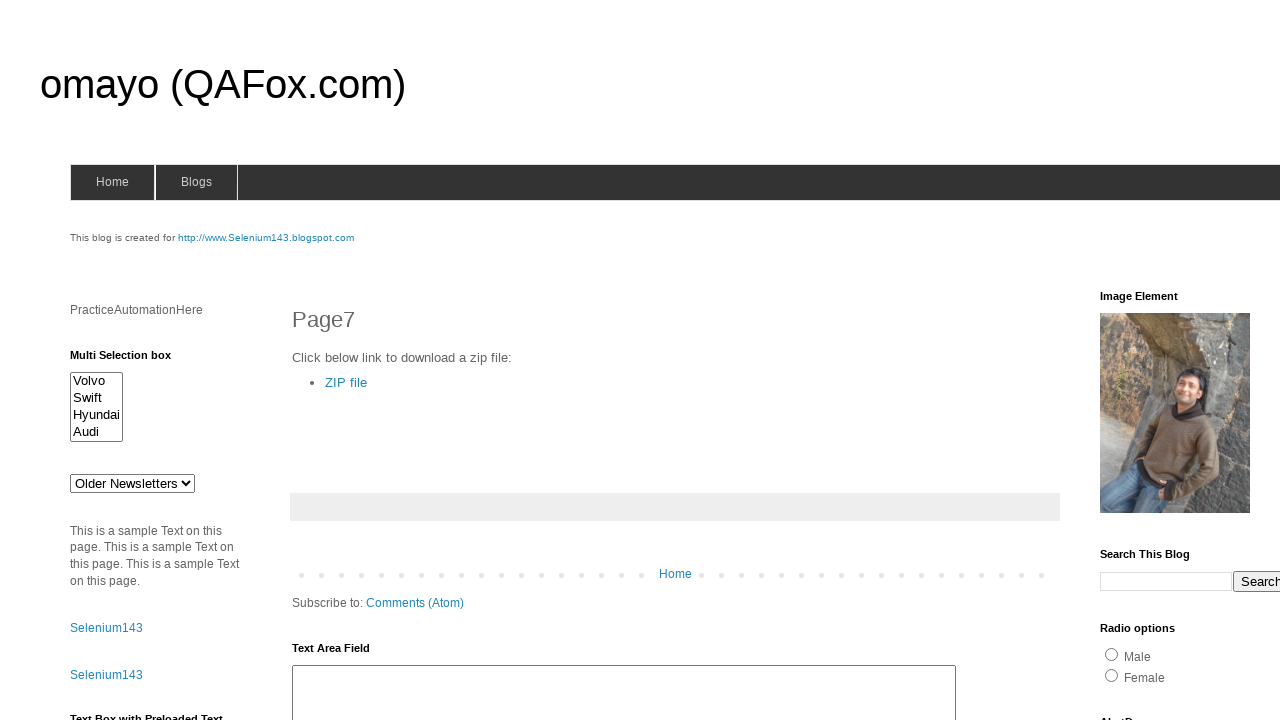

Navigated to omayo.blogspot.com test page
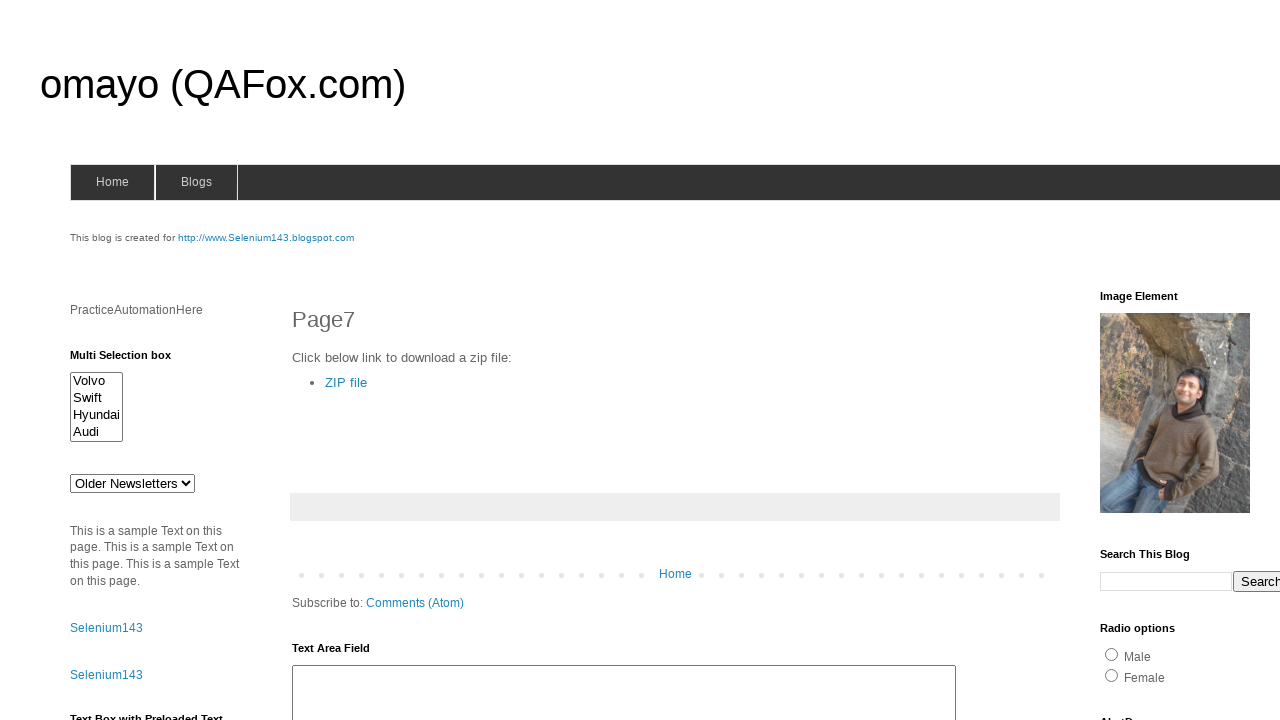

Clicked on the ZIP file link to test file download at (346, 382) on text=ZIP file
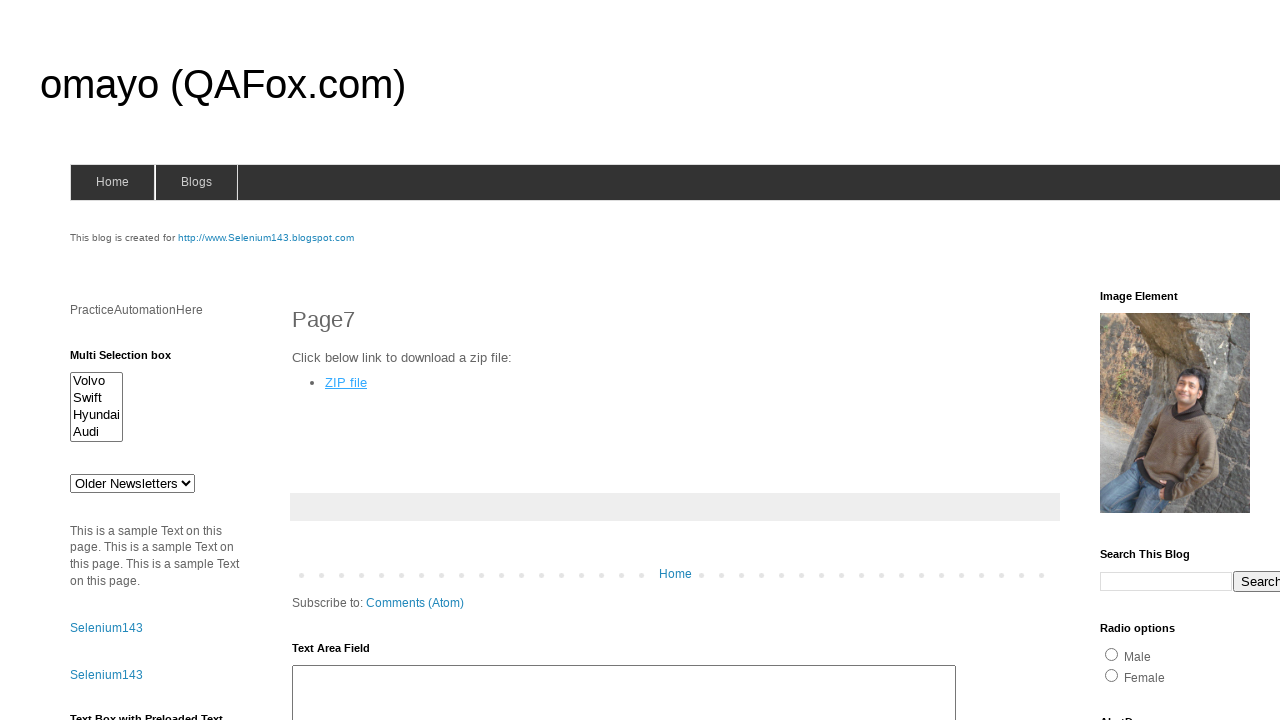

Waited 2 seconds for file download to process
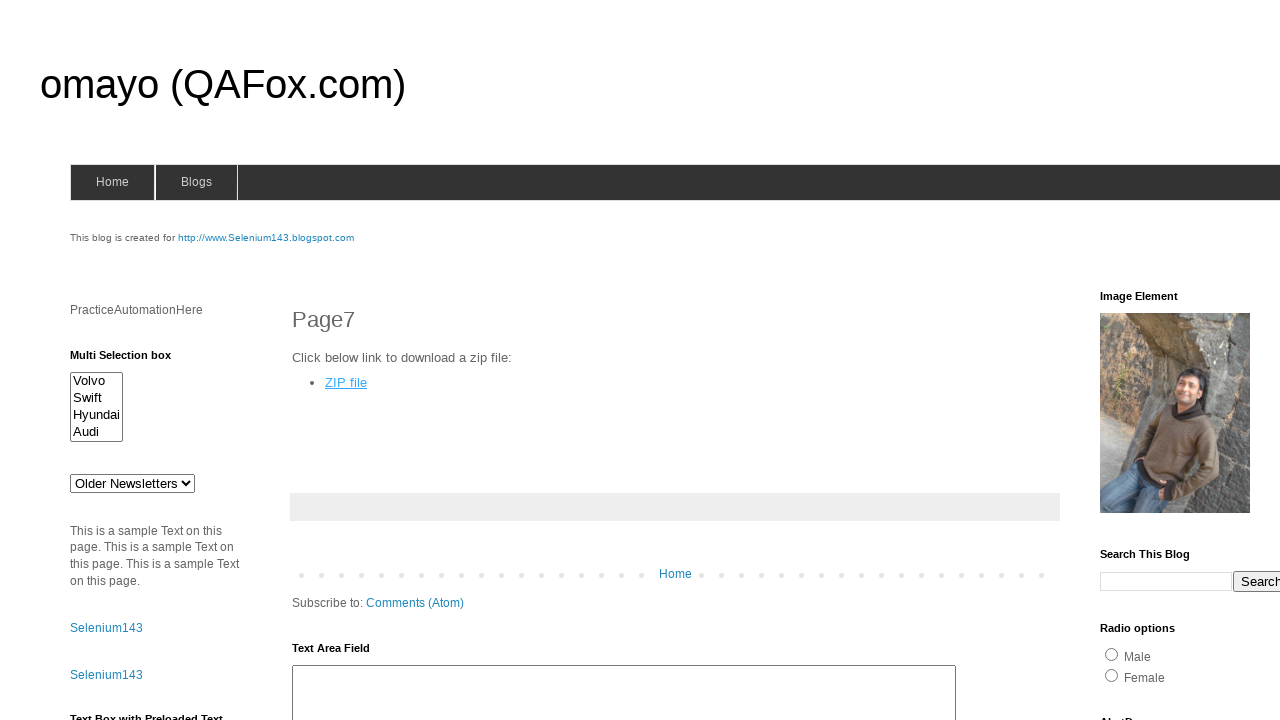

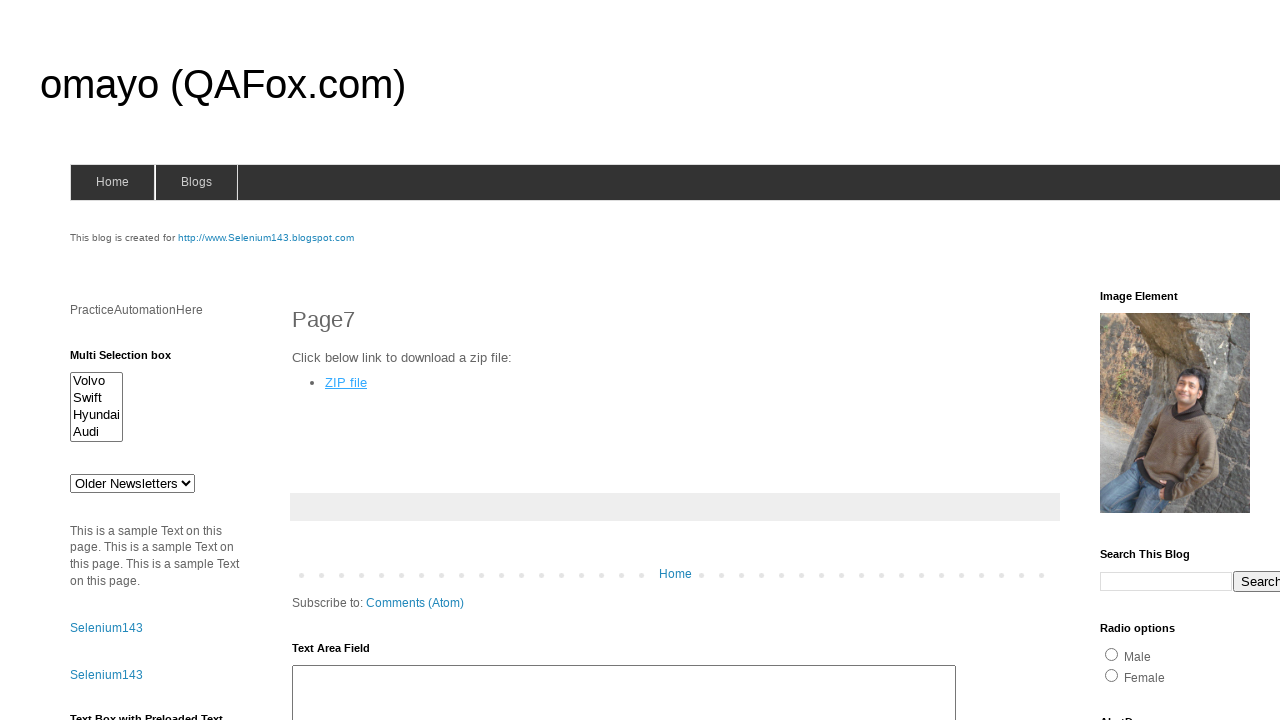